Tests dynamic loading where an element is rendered after clicking Start button. Clicks the Start button, waits for loading to complete, and verifies the "Hello World" finish text is displayed.

Starting URL: http://the-internet.herokuapp.com/dynamic_loading/2

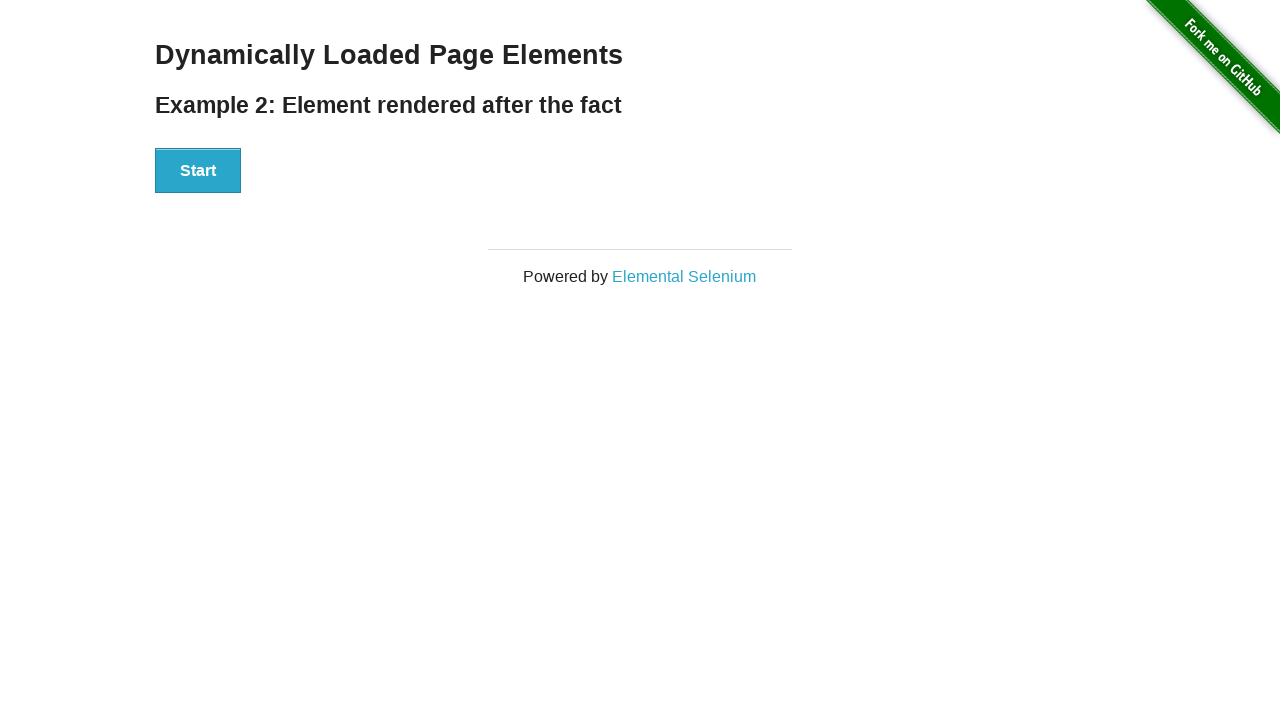

Clicked the Start button to initiate dynamic loading at (198, 171) on #start button
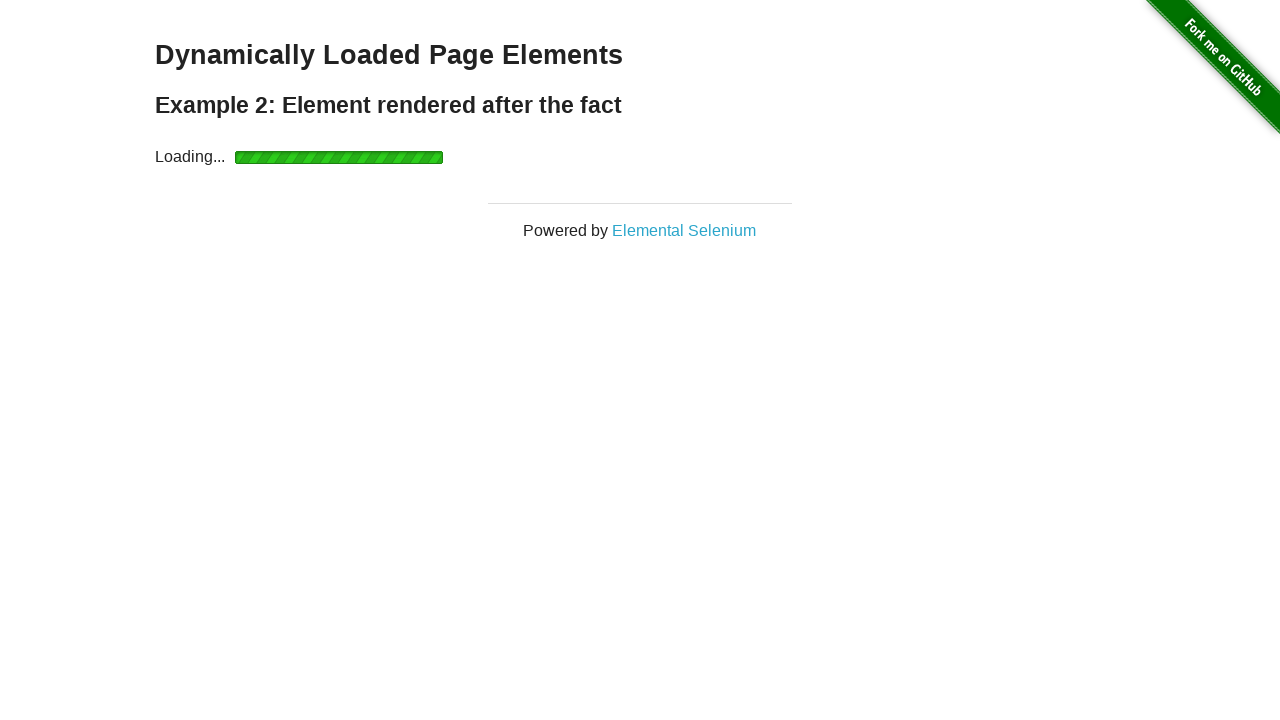

Waited for finish element to become visible after loading completes
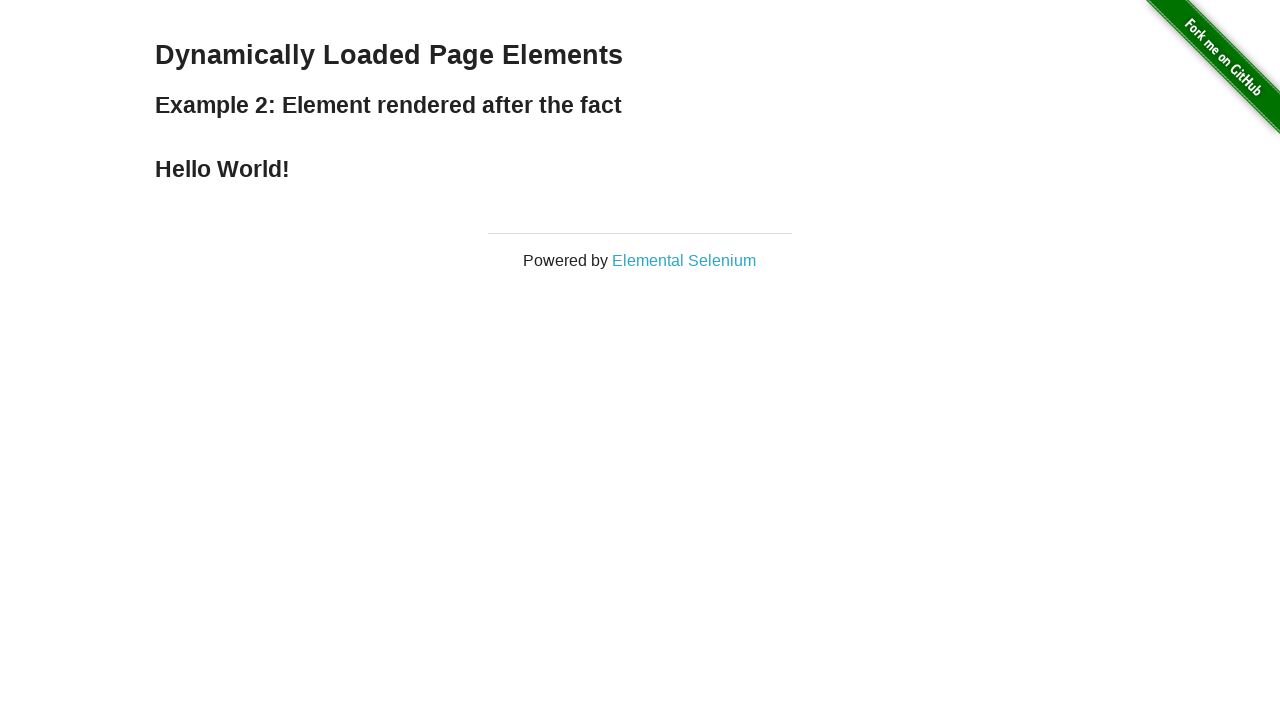

Verified that 'Hello World' finish text is displayed
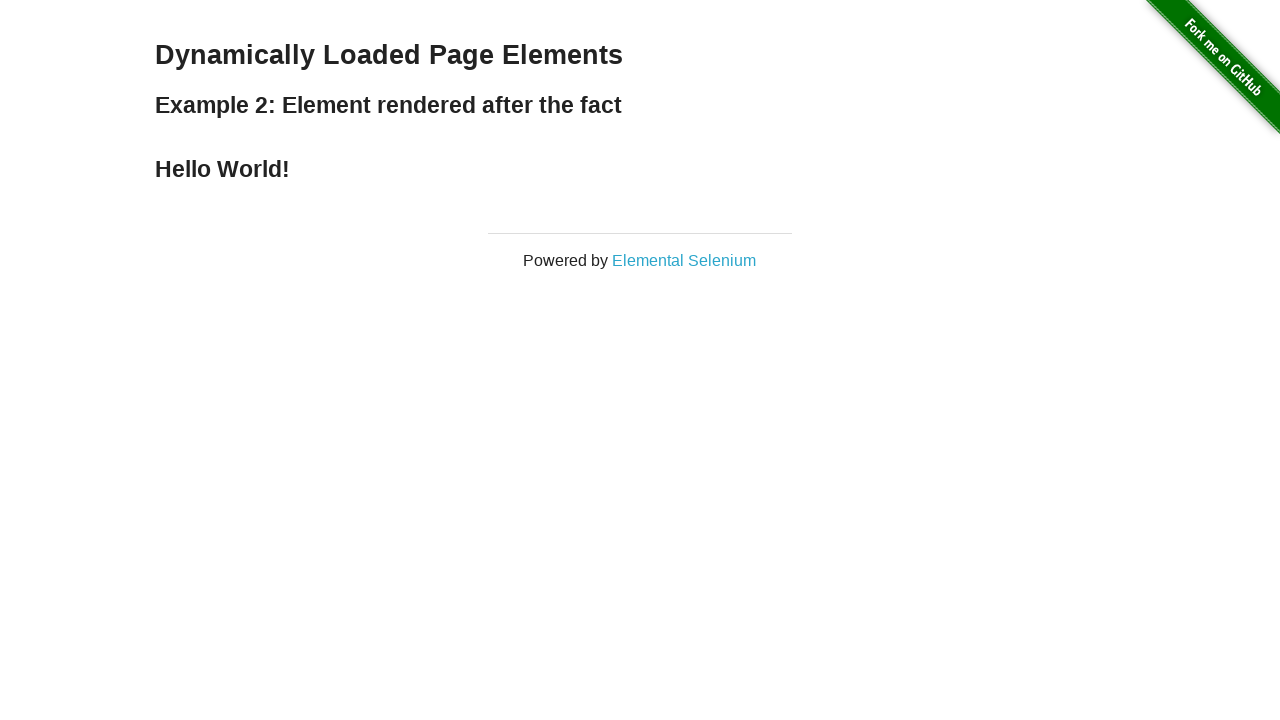

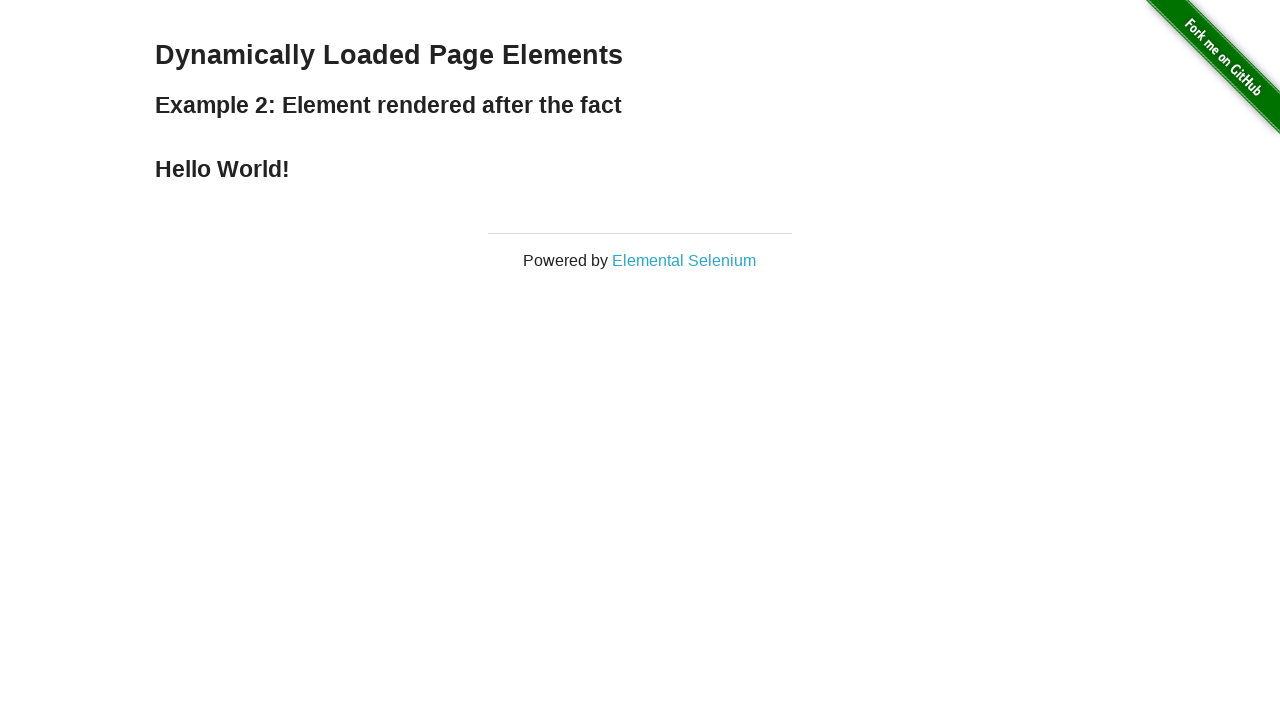